Tests the search functionality on python.org by entering "pycon" in the search box and submitting the search form using the Enter key.

Starting URL: https://python.org

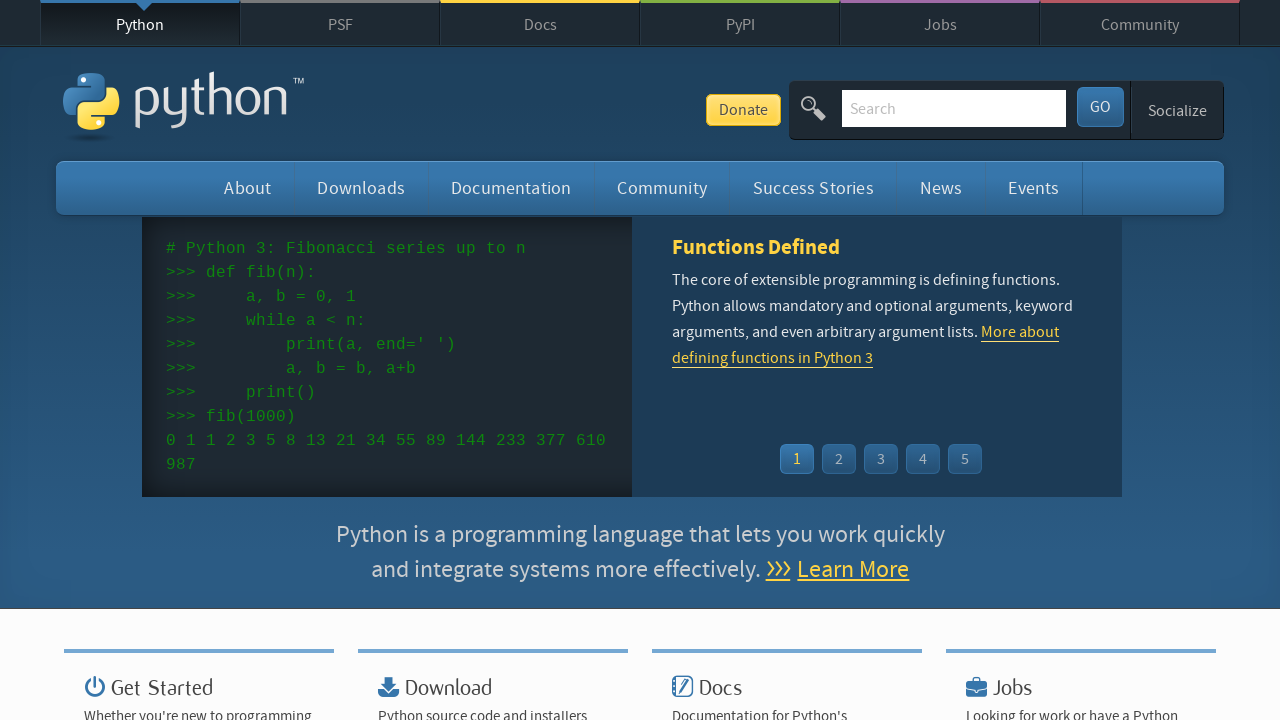

Filled search box with 'pycon' on input[name='q']
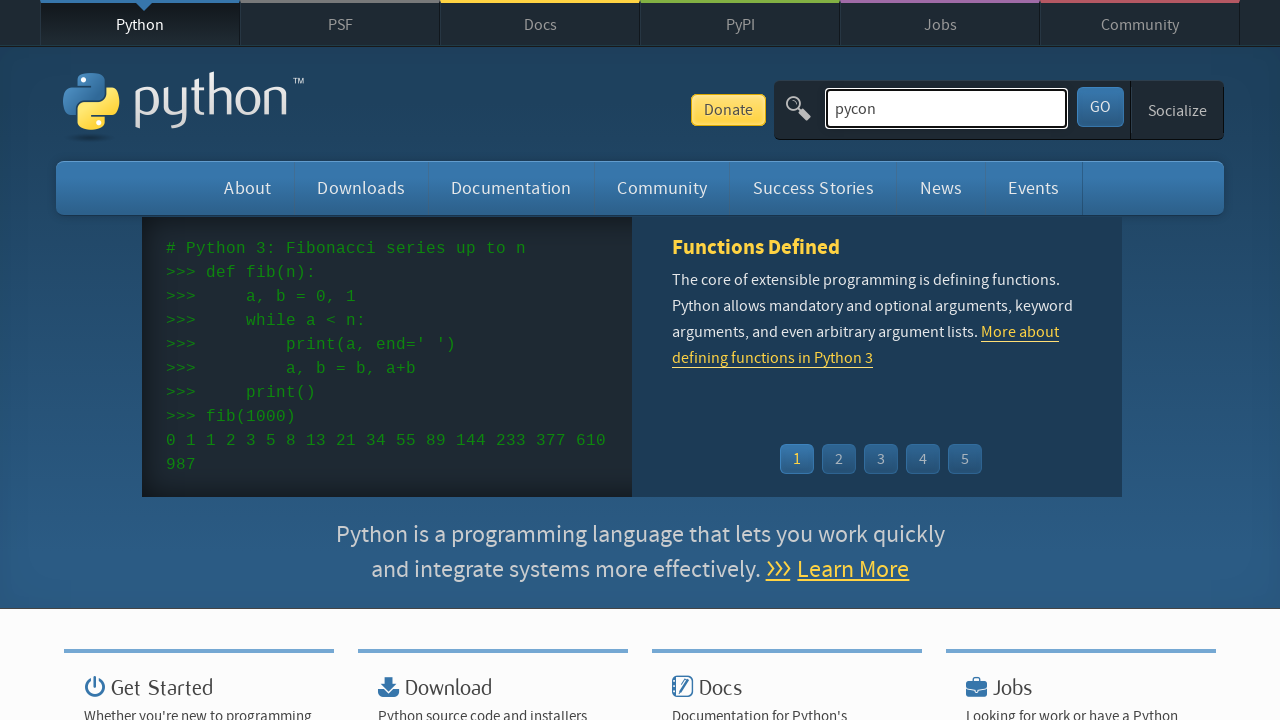

Pressed Enter to submit the search form on input[name='q']
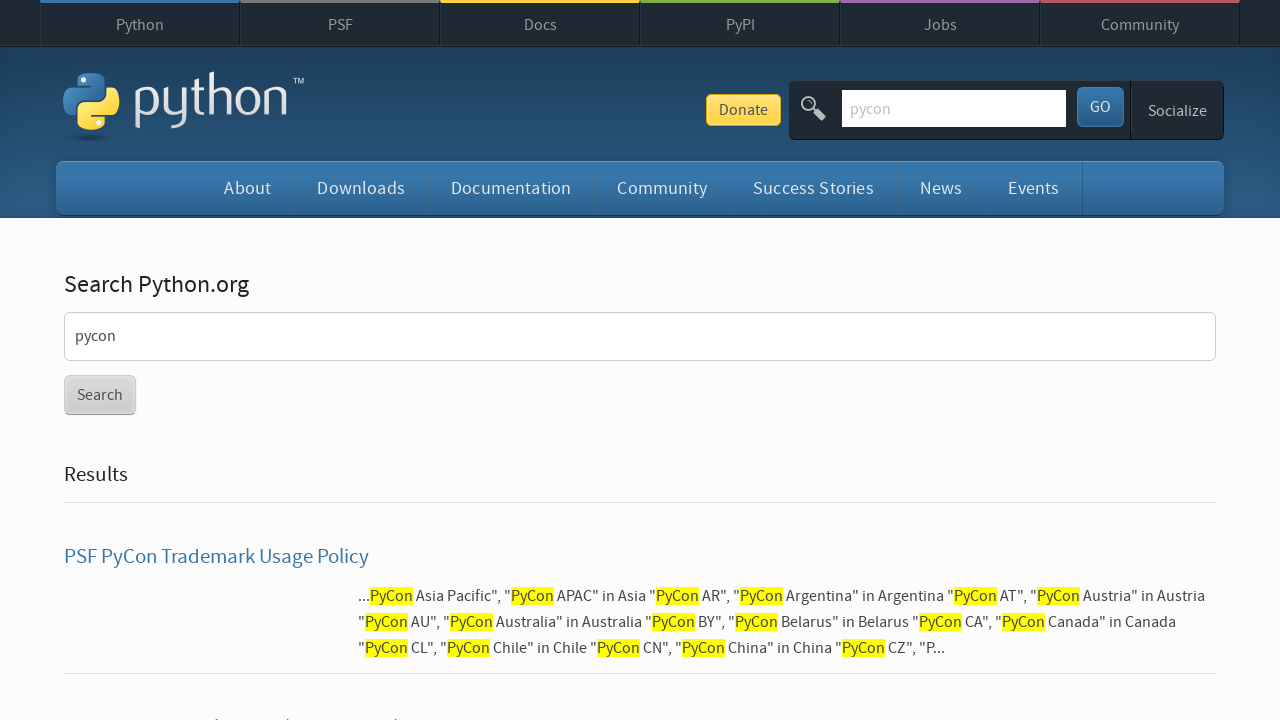

Search results page loaded
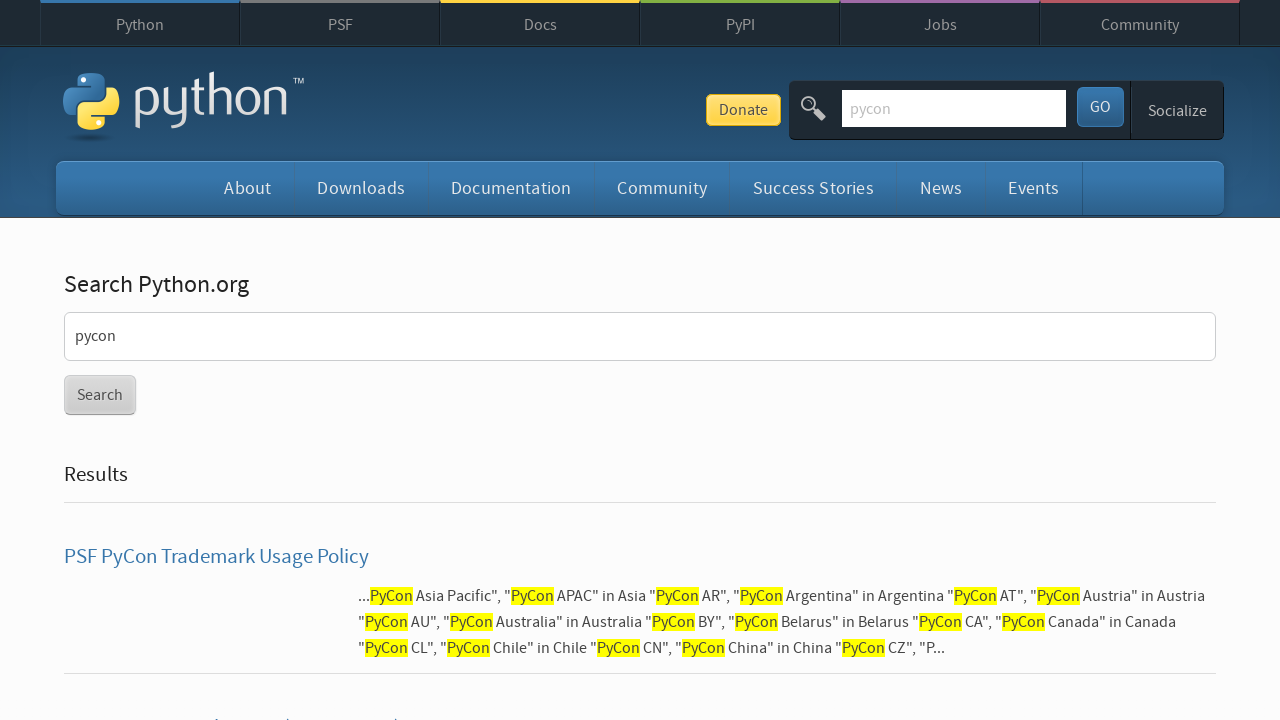

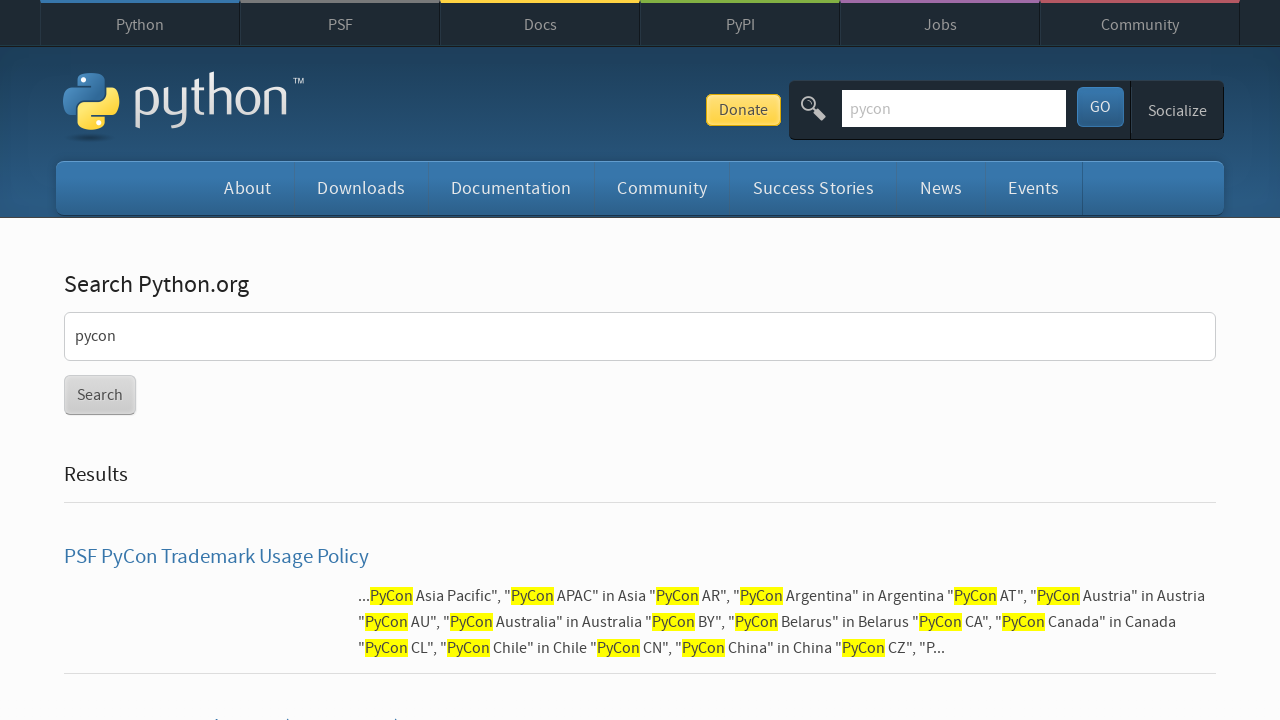